Tests that todo data persists after page reload, maintaining both text and completion state

Starting URL: https://demo.playwright.dev/todomvc

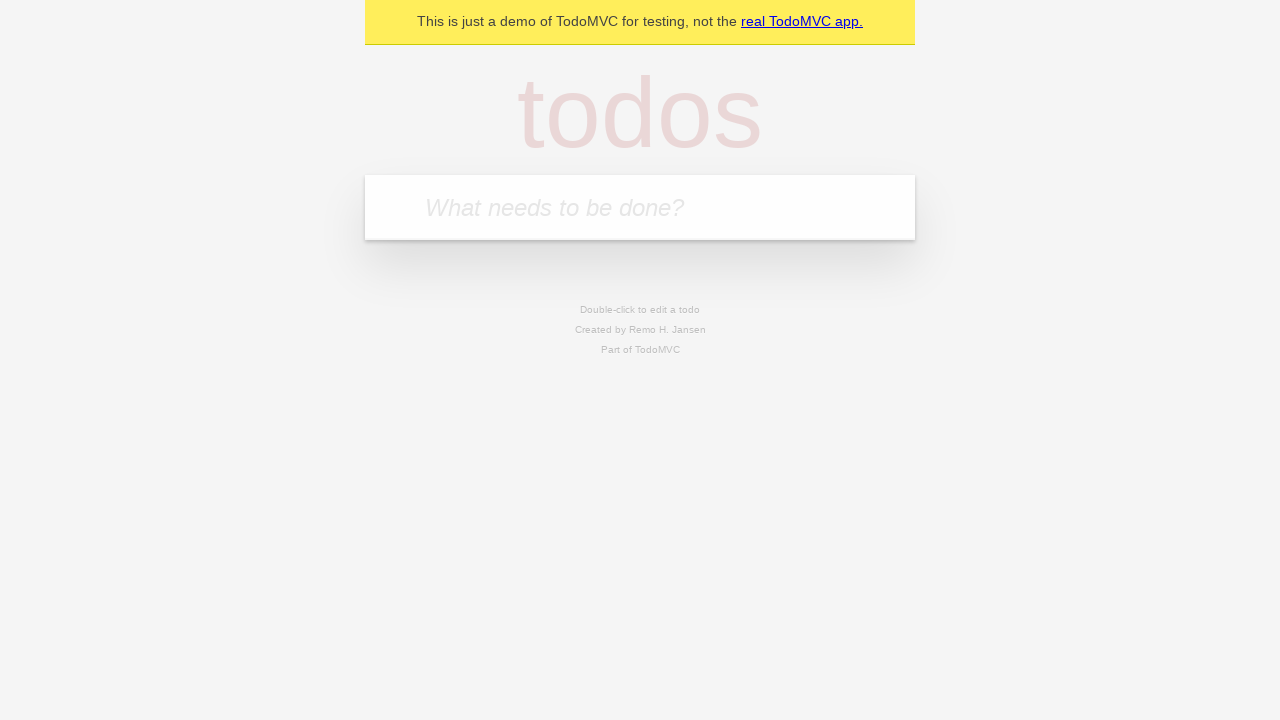

Located the 'What needs to be done?' input field
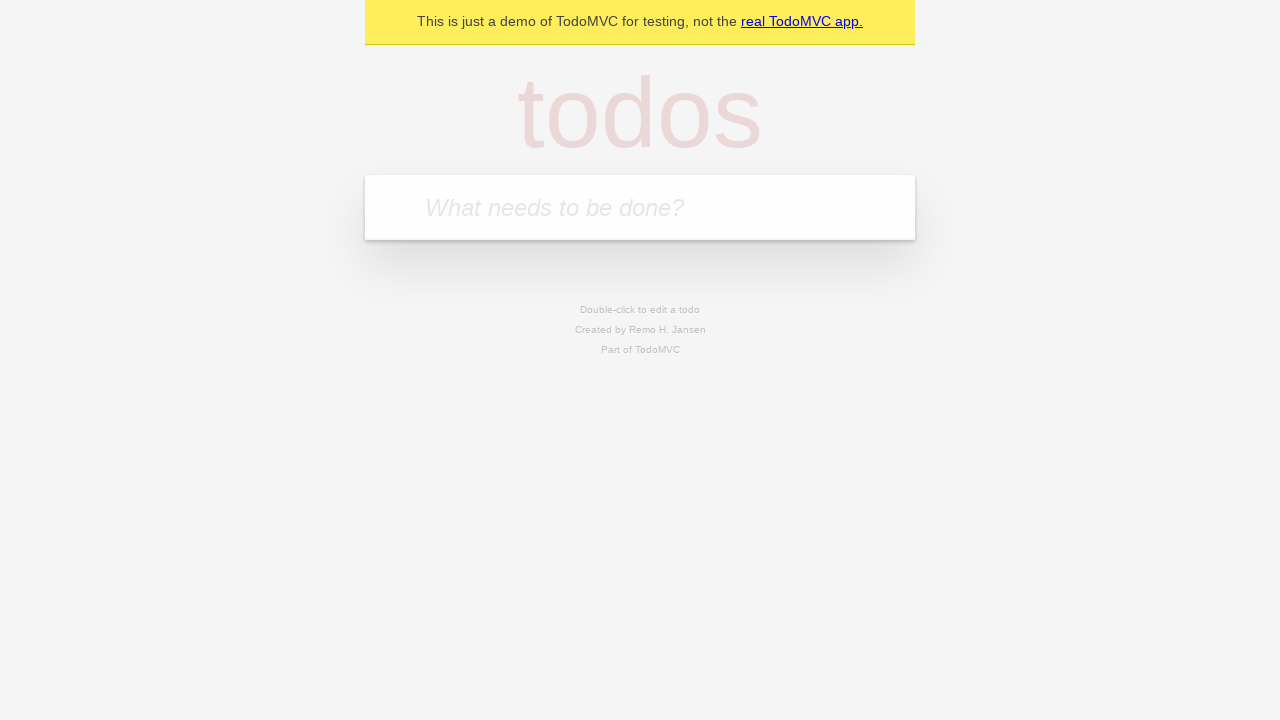

Filled input with first todo: 'buy some cheese' on internal:attr=[placeholder="What needs to be done?"i]
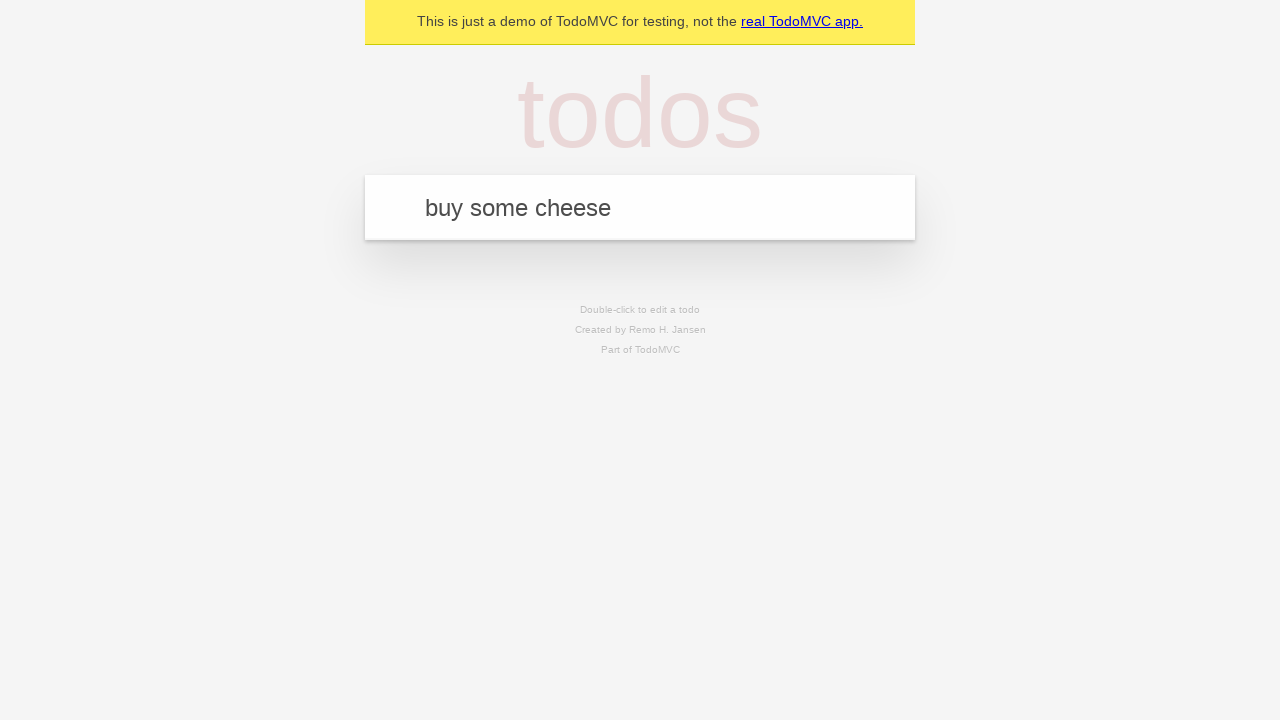

Pressed Enter to create first todo on internal:attr=[placeholder="What needs to be done?"i]
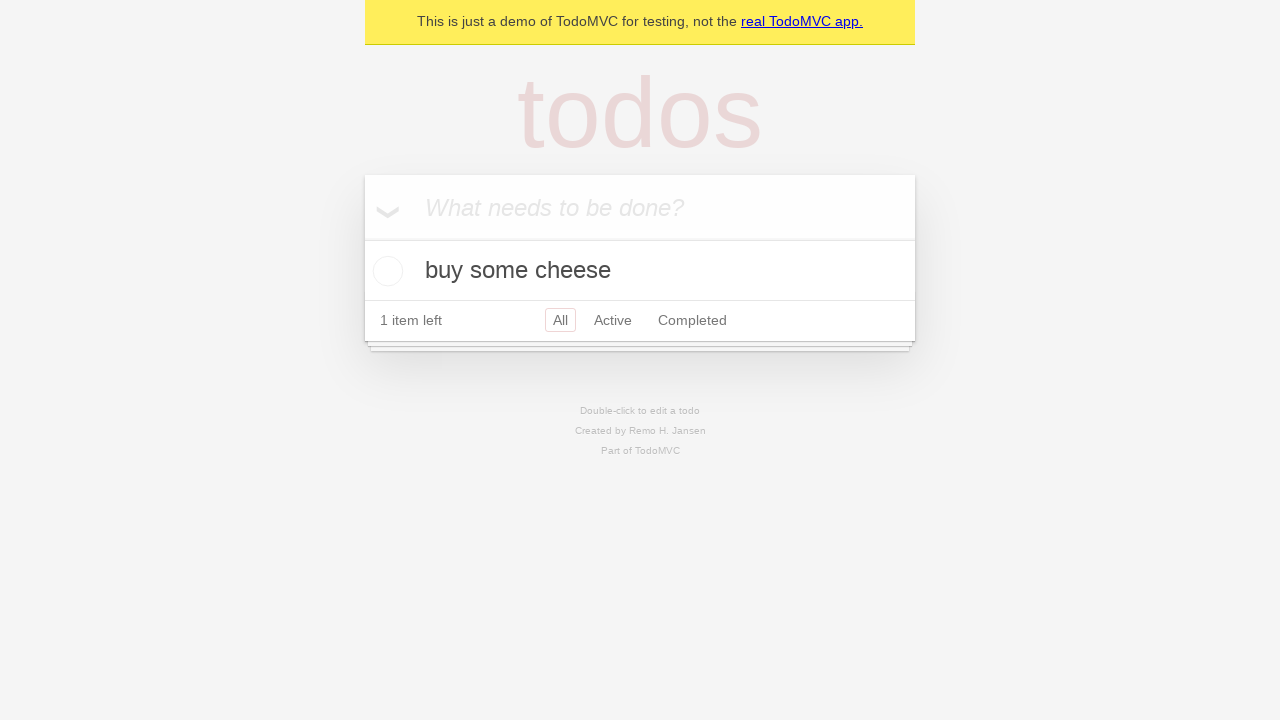

Filled input with second todo: 'feed the cat' on internal:attr=[placeholder="What needs to be done?"i]
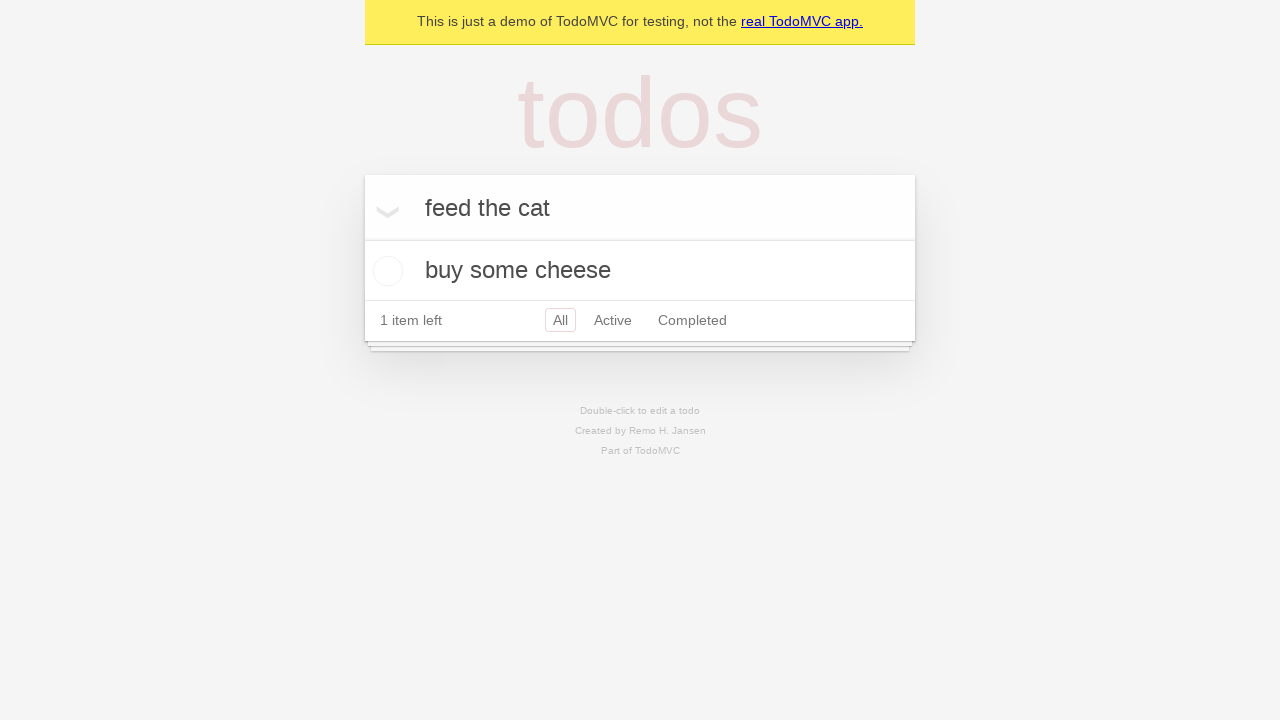

Pressed Enter to create second todo on internal:attr=[placeholder="What needs to be done?"i]
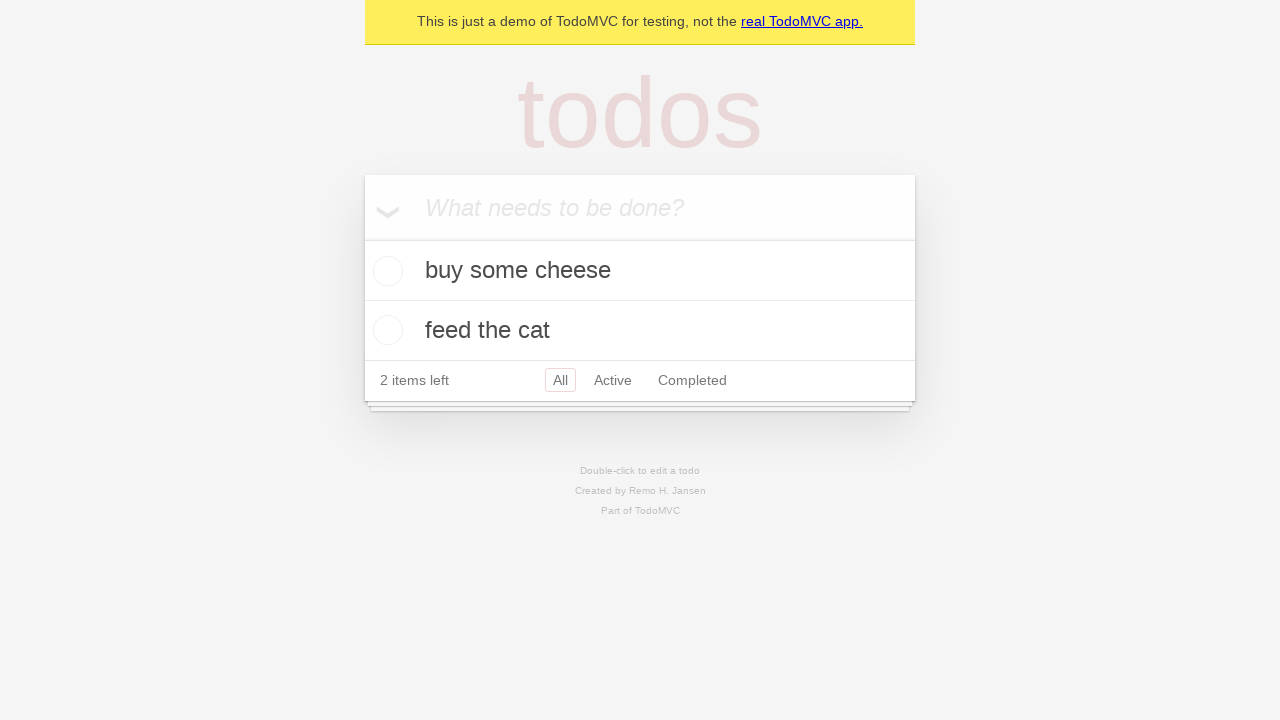

Waited for todos to appear in the DOM
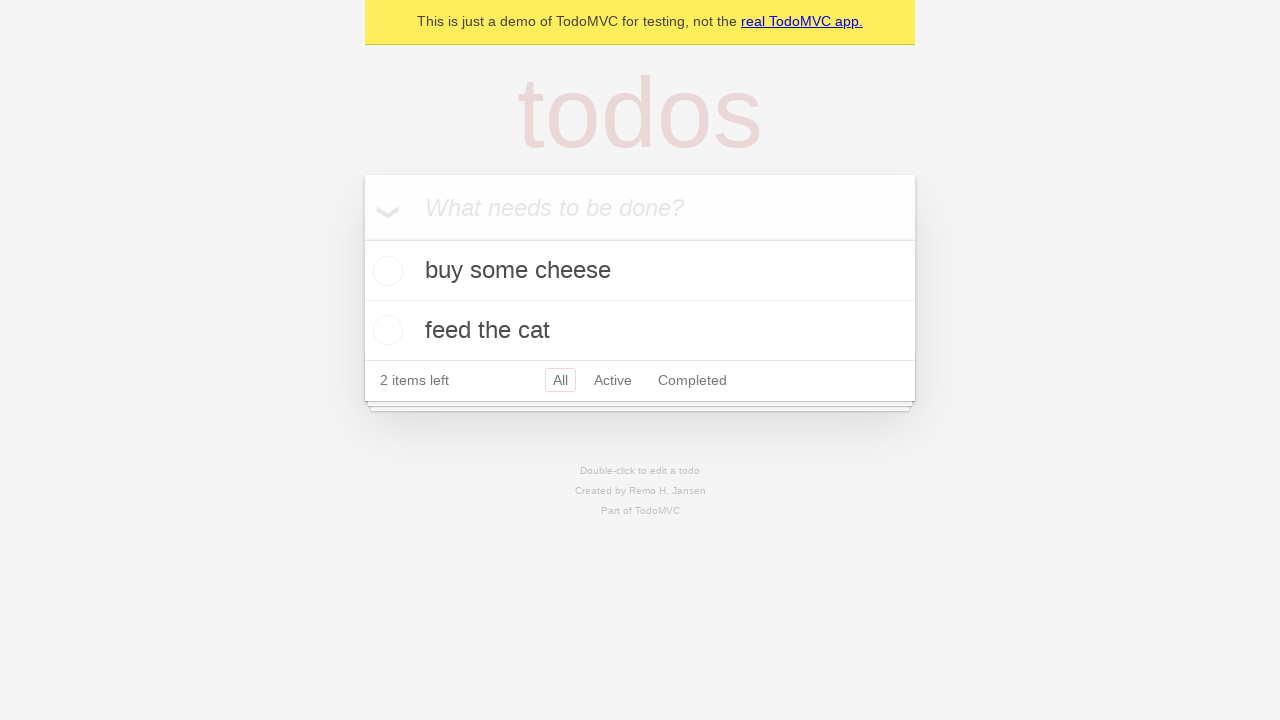

Located checkbox for first todo
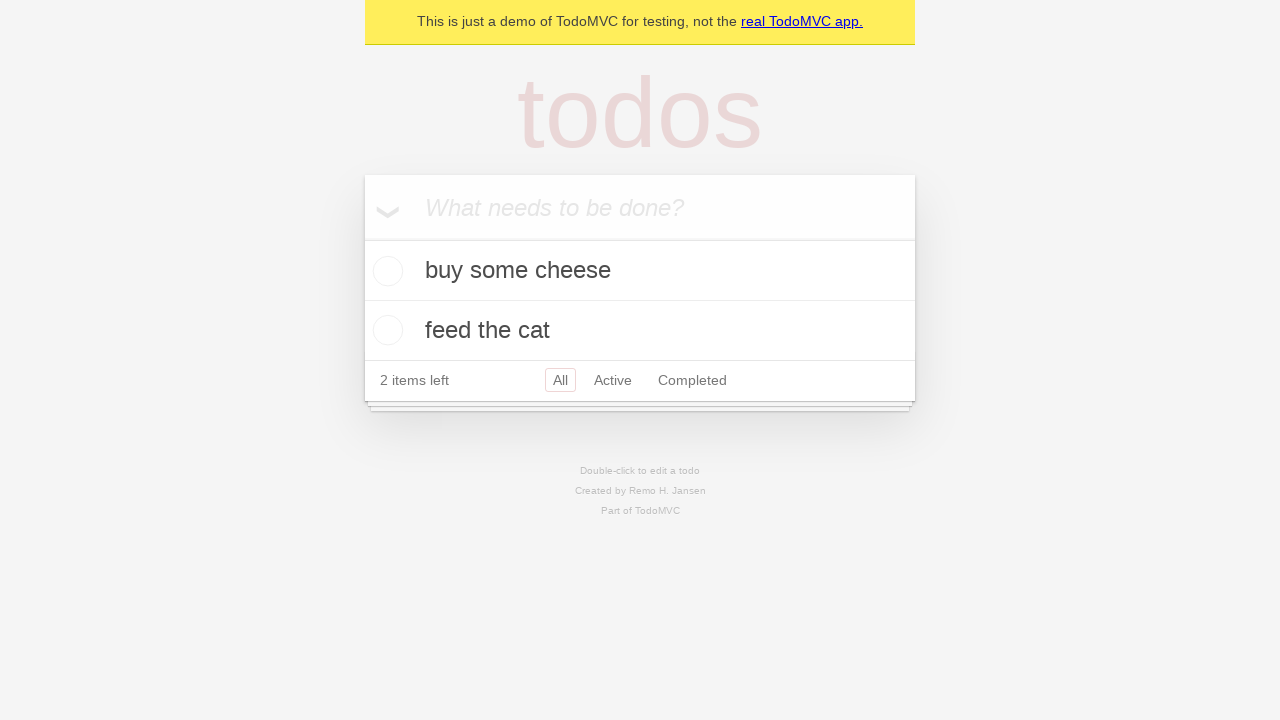

Checked the first todo (marked as complete) at (385, 271) on internal:testid=[data-testid="todo-item"s] >> nth=0 >> internal:role=checkbox
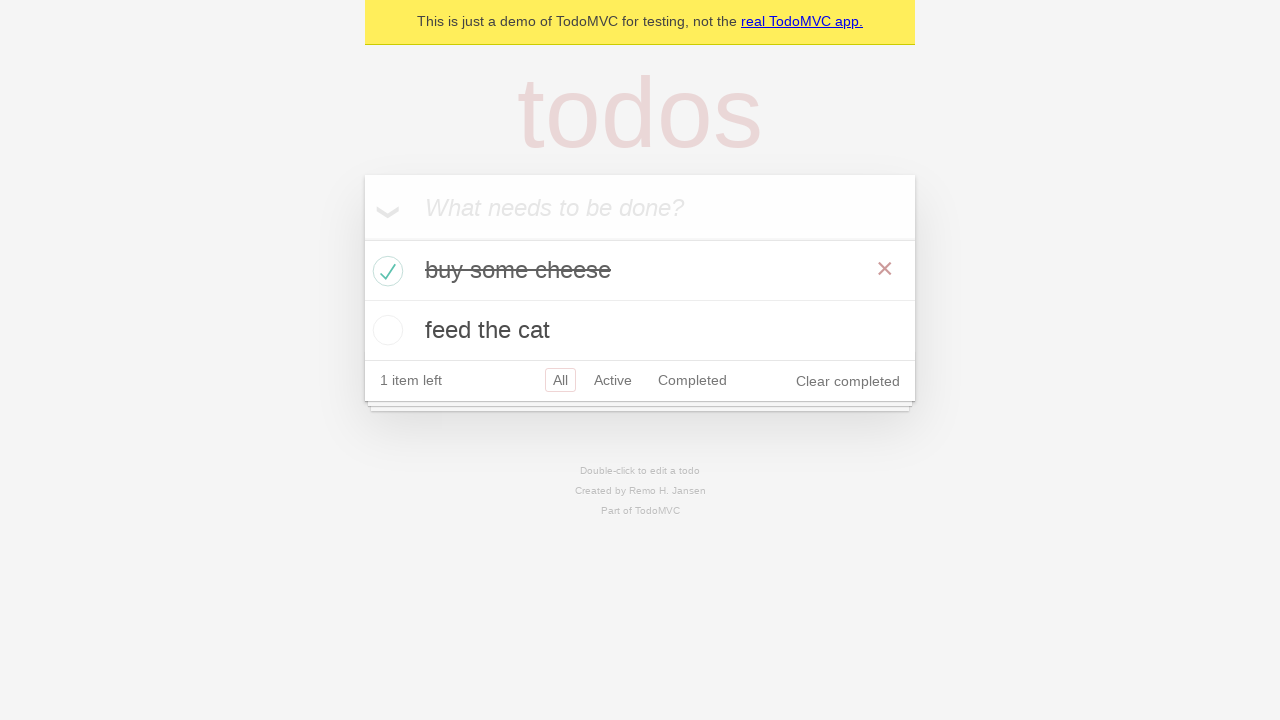

Reloaded the page to test data persistence
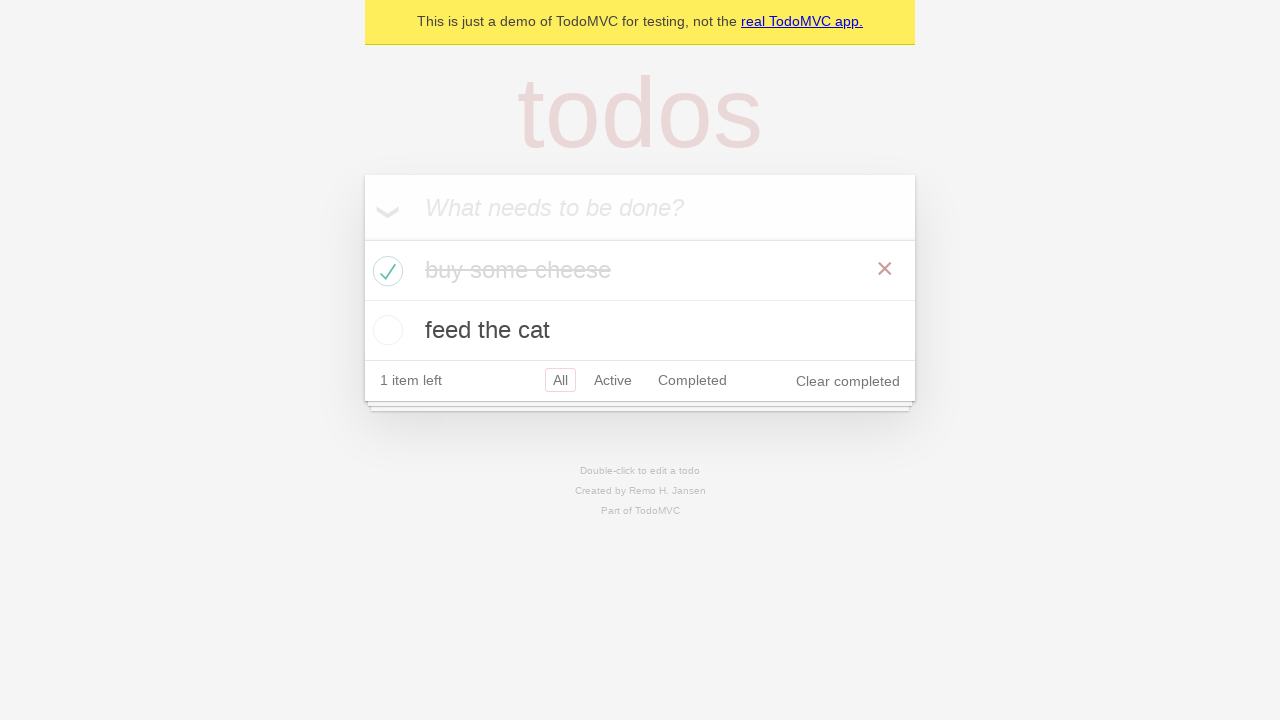

Waited for todos to load after page reload
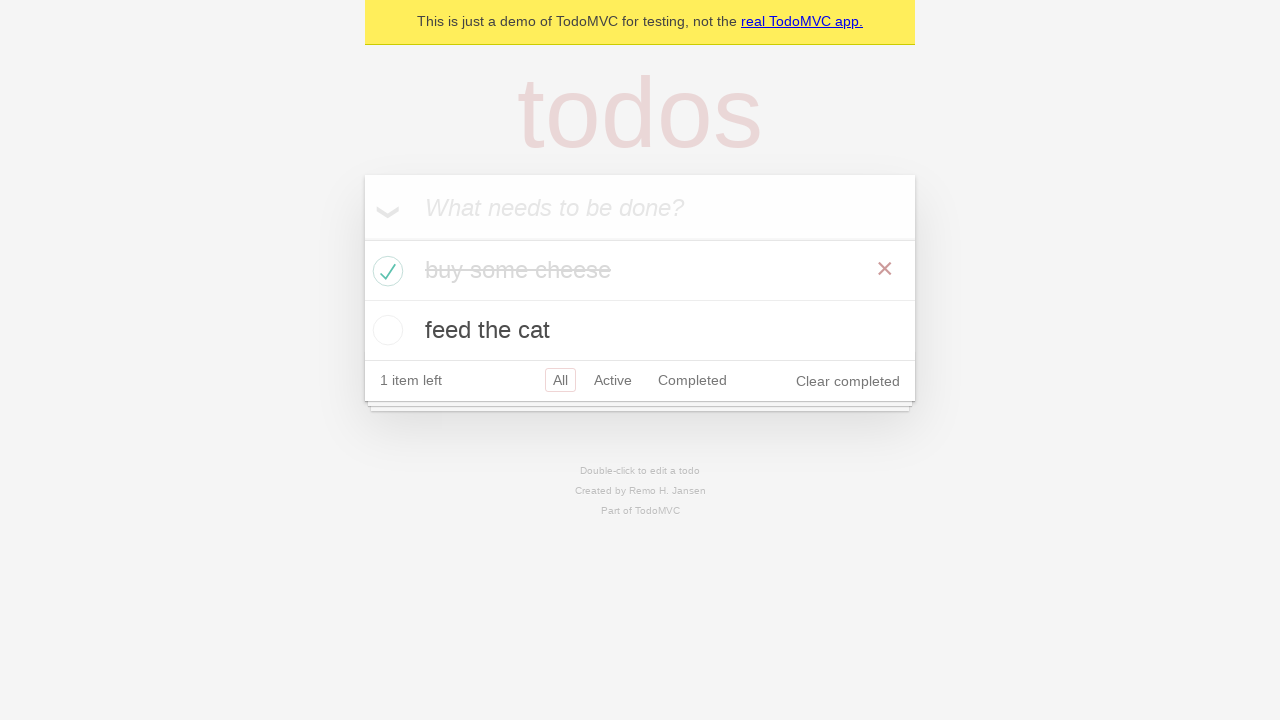

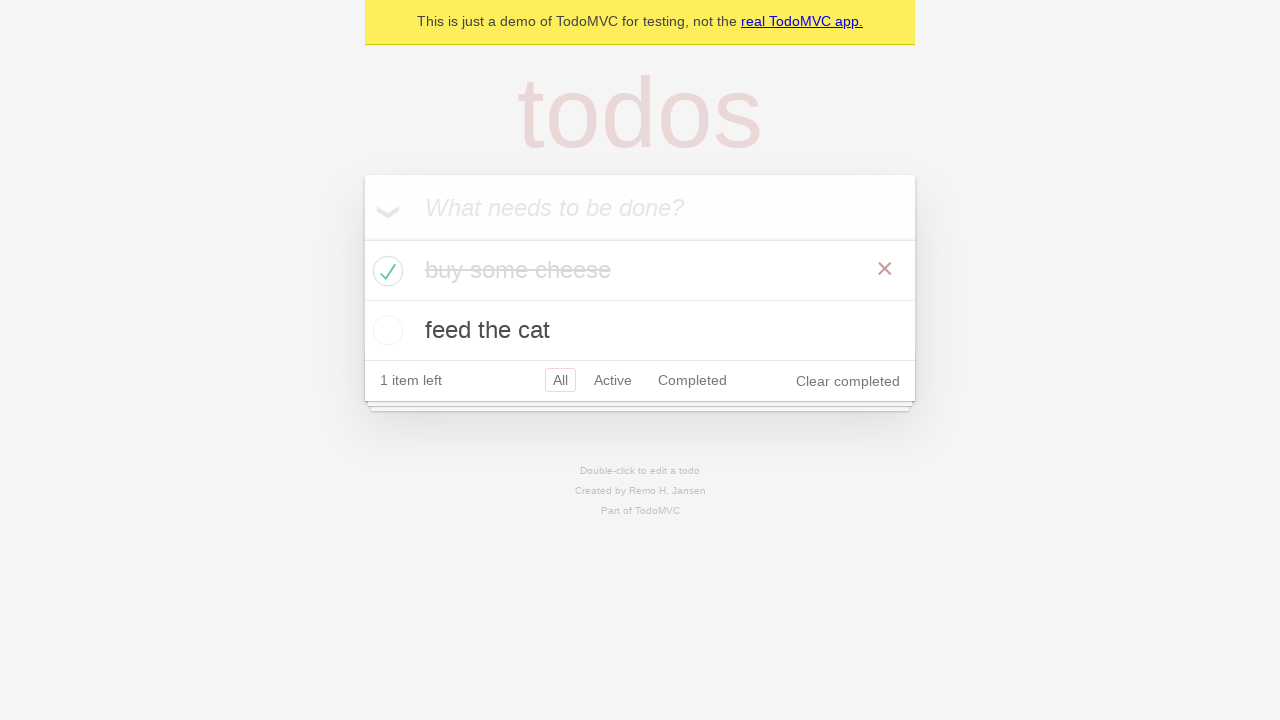